Tests multiselect dropdown functionality by selecting options using visible text, index, and value methods, then deselecting an option by index.

Starting URL: https://v1.training-support.net/selenium/selects

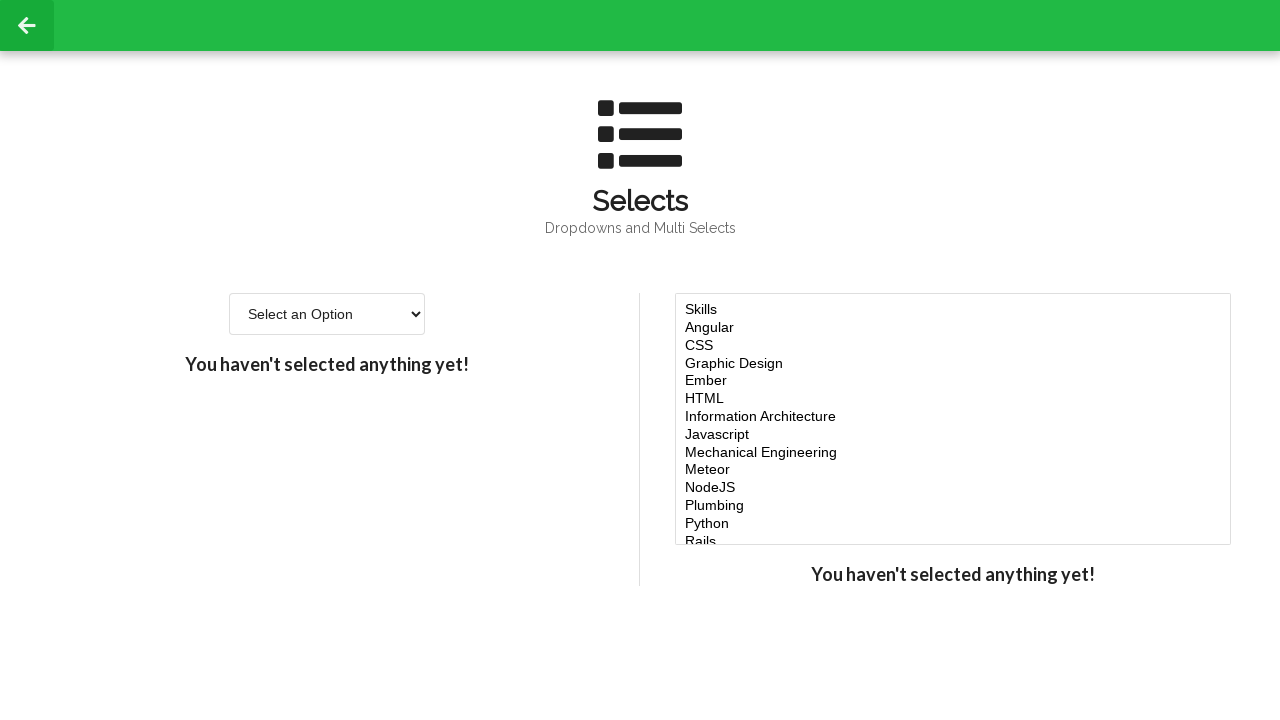

Located multiselect dropdown element with id 'multi-select'
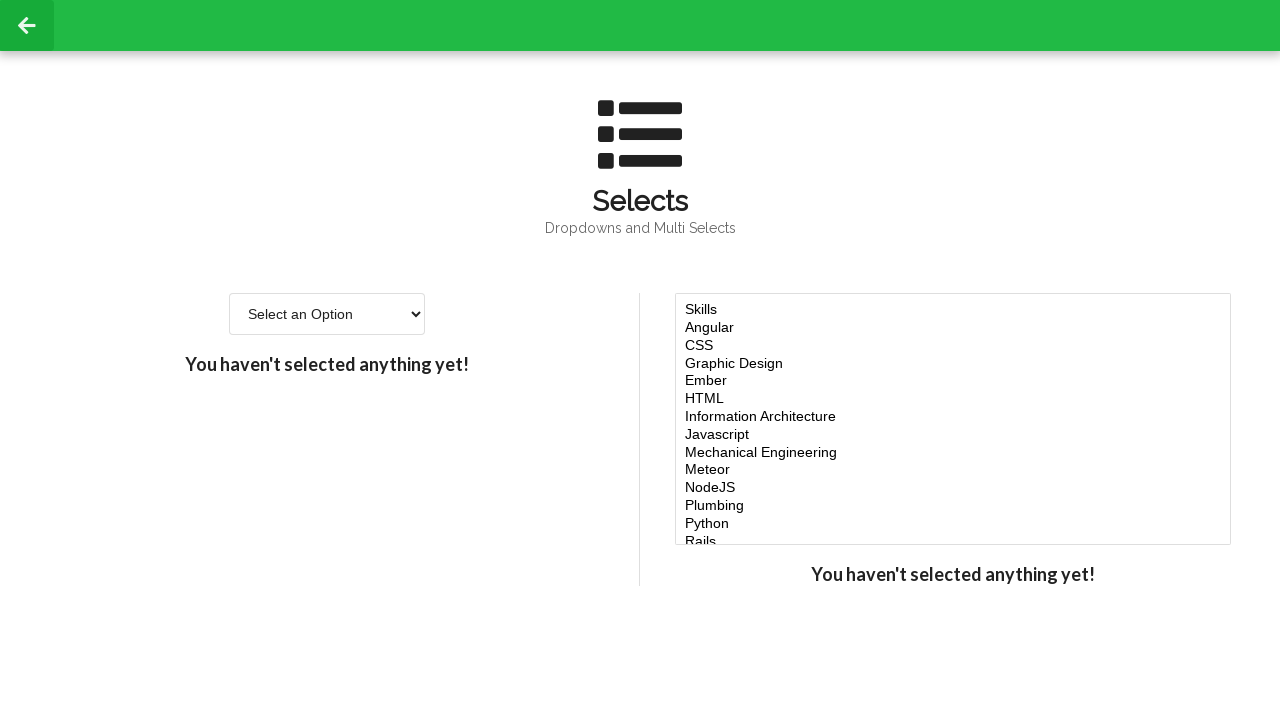

Selected 'Javascript' option by visible text on #multi-select
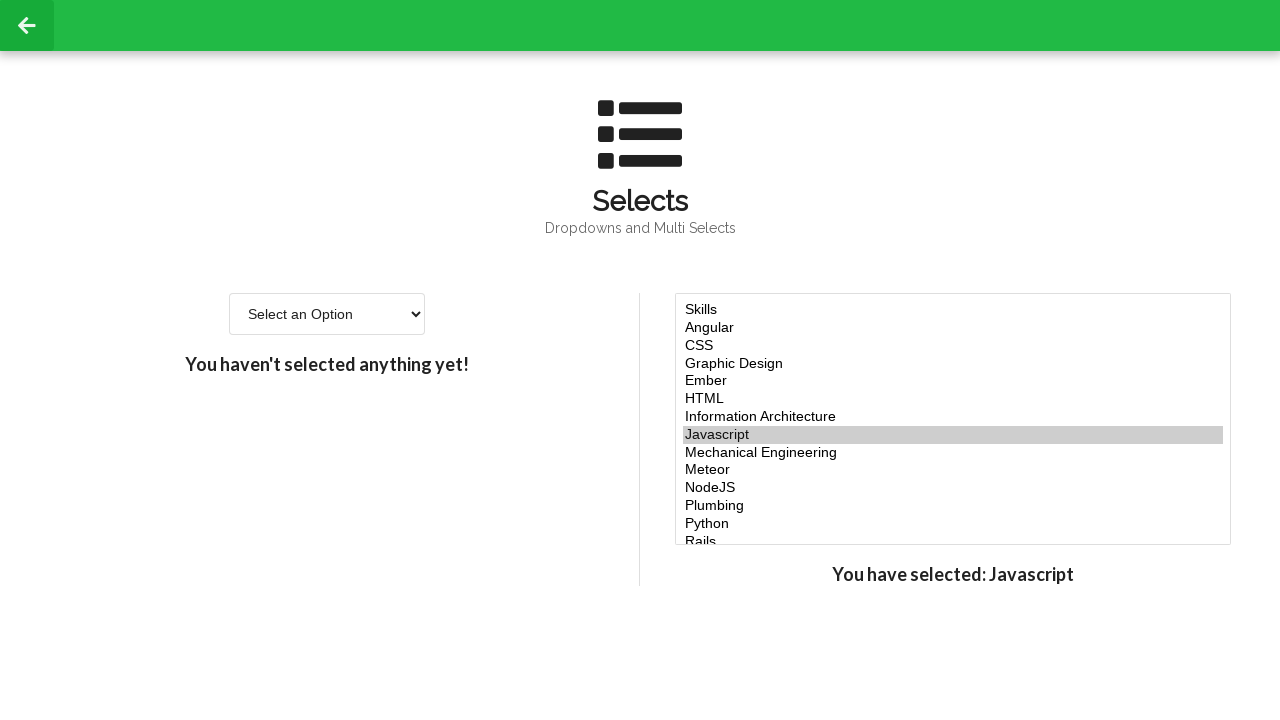

Selected option at index 4 (Ruby) on #multi-select
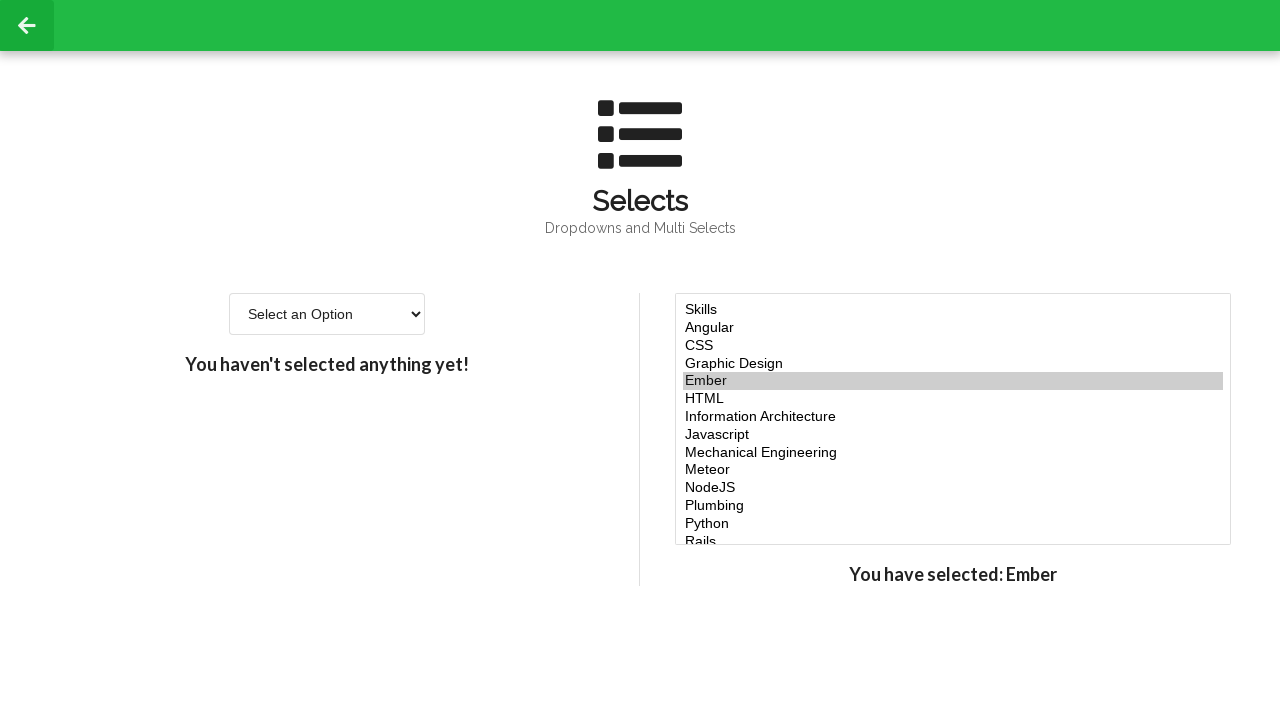

Selected option at index 5 (Scala) on #multi-select
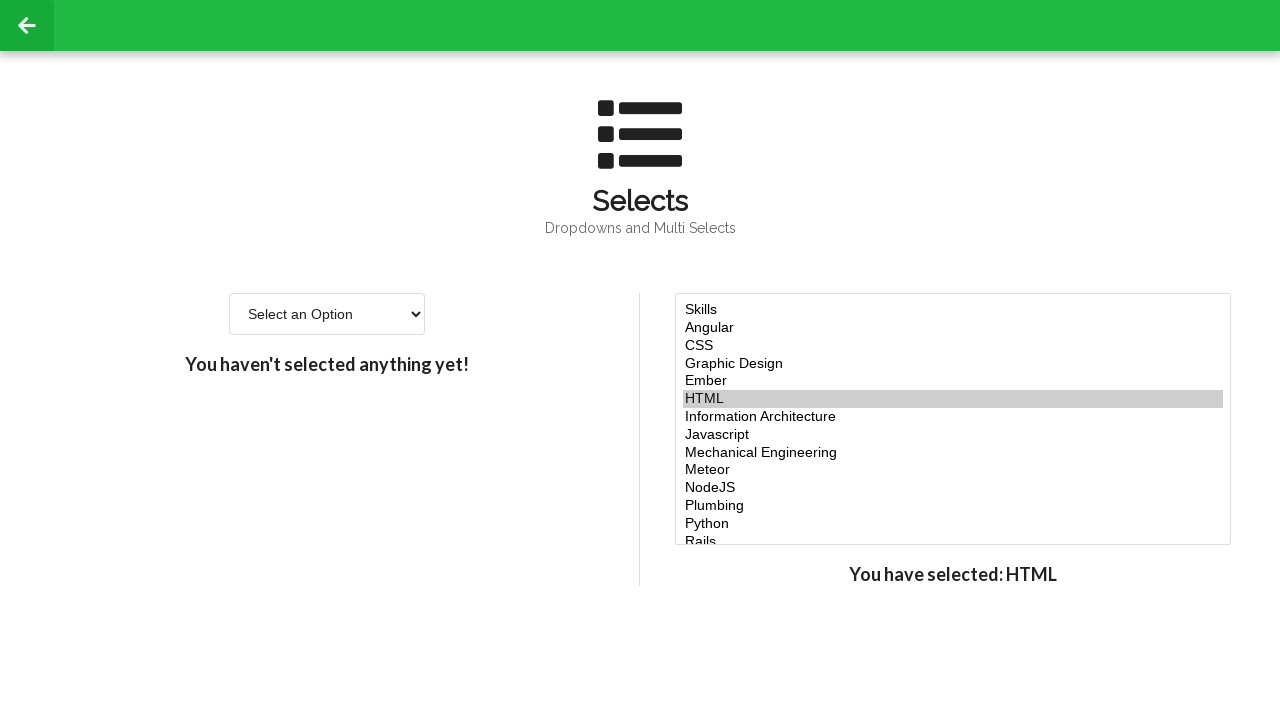

Selected 'NodeJS' option by value 'node' on #multi-select
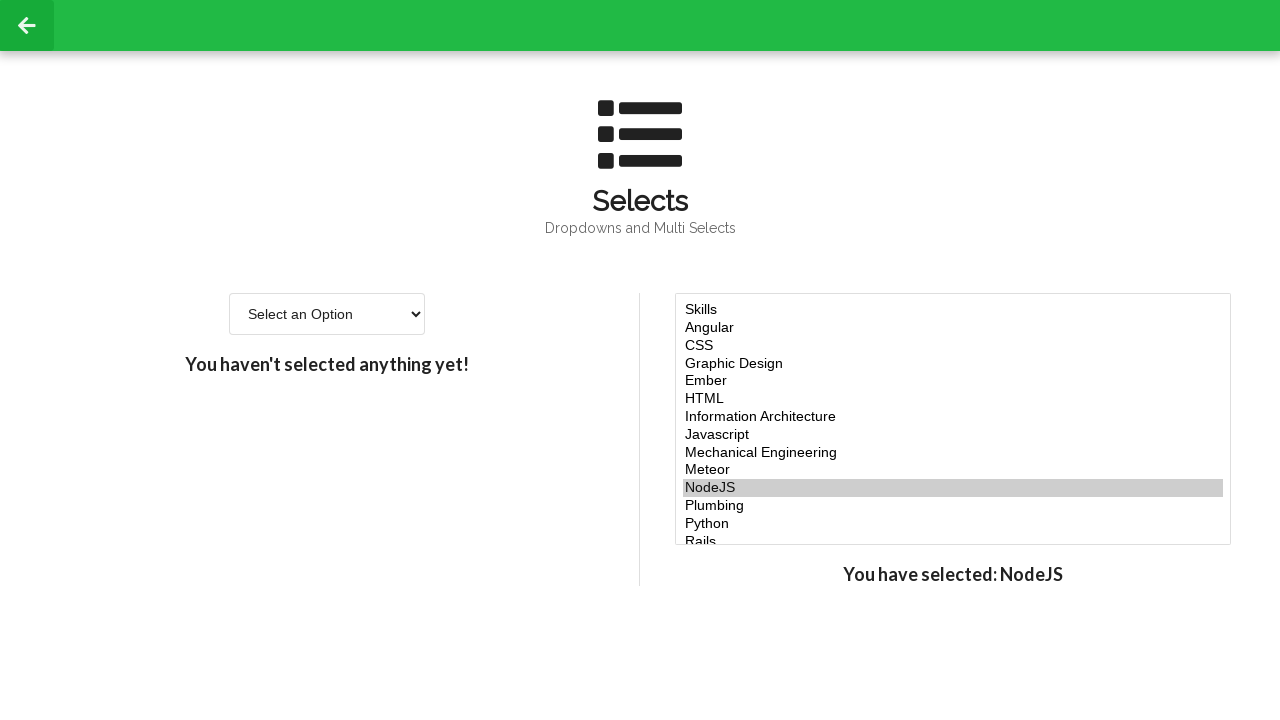

Deselected 'Javascript' option at index 7 using JavaScript
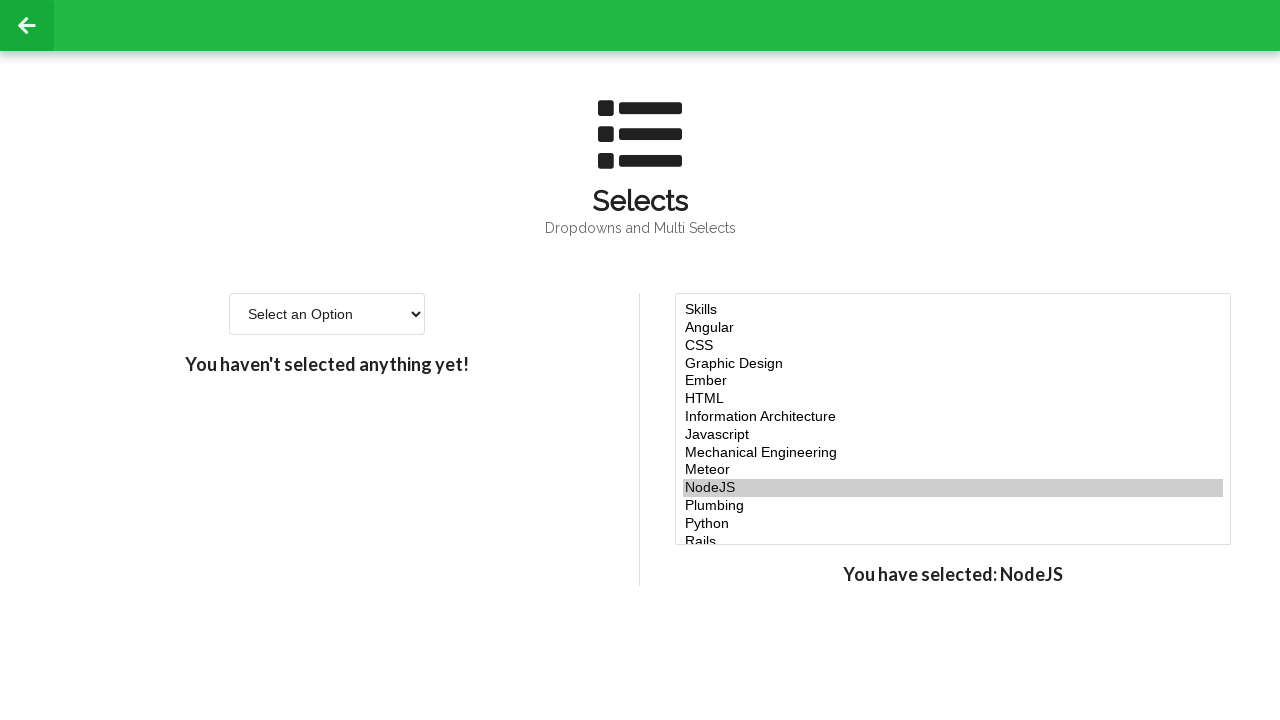

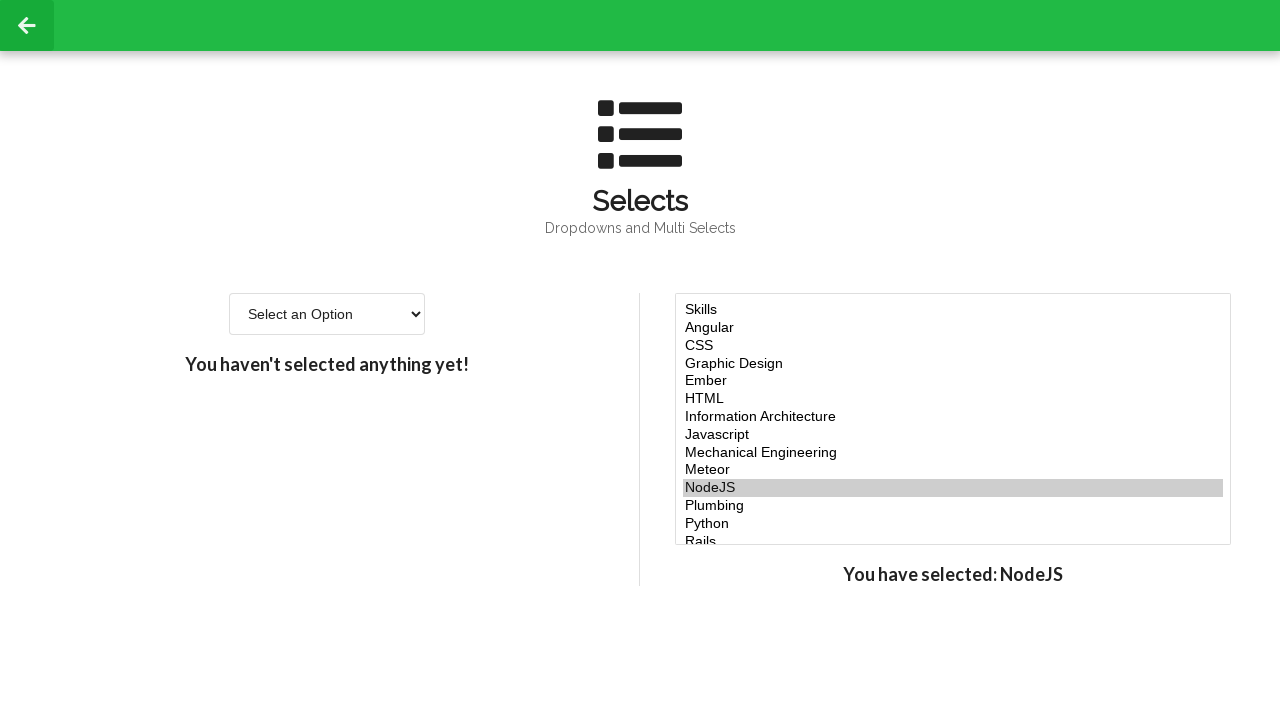